Tests menu hover interaction by hovering over a menu element within an iframe on jQuery UI demo page

Starting URL: http://jqueryui.com/menu/

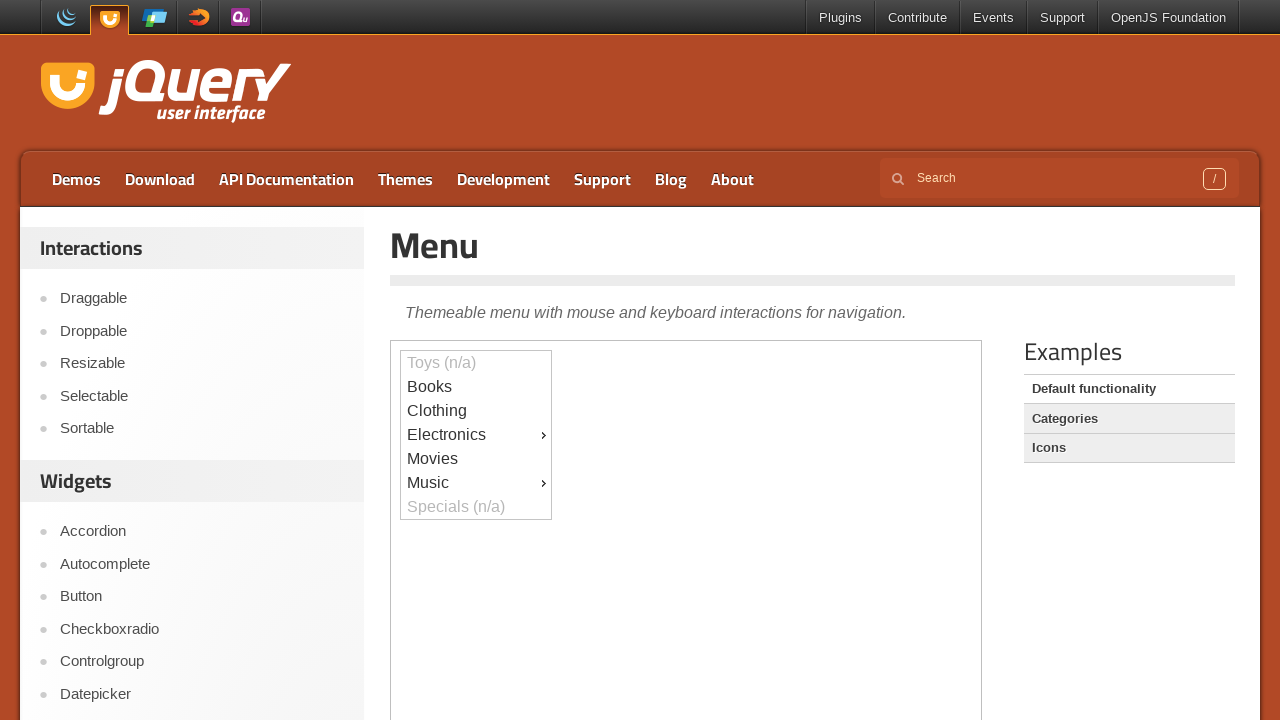

Located the first iframe on the jQuery UI menu demo page
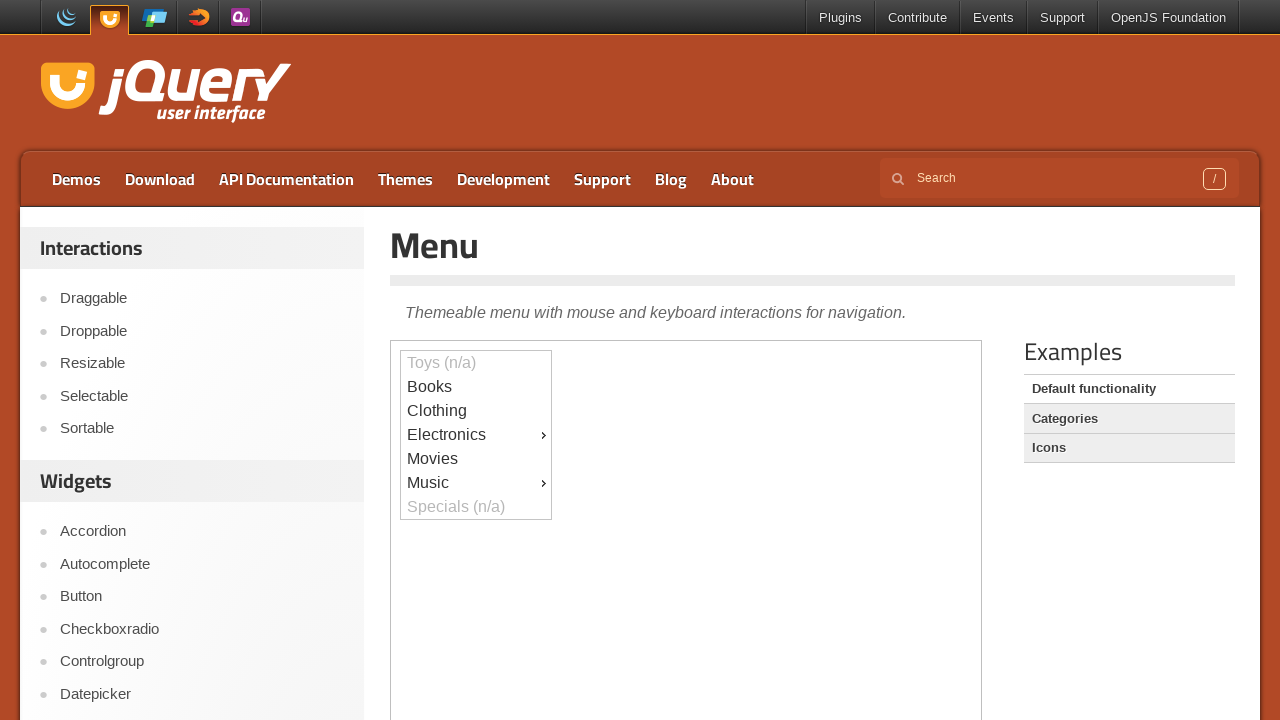

Set frame reference to the first iframe
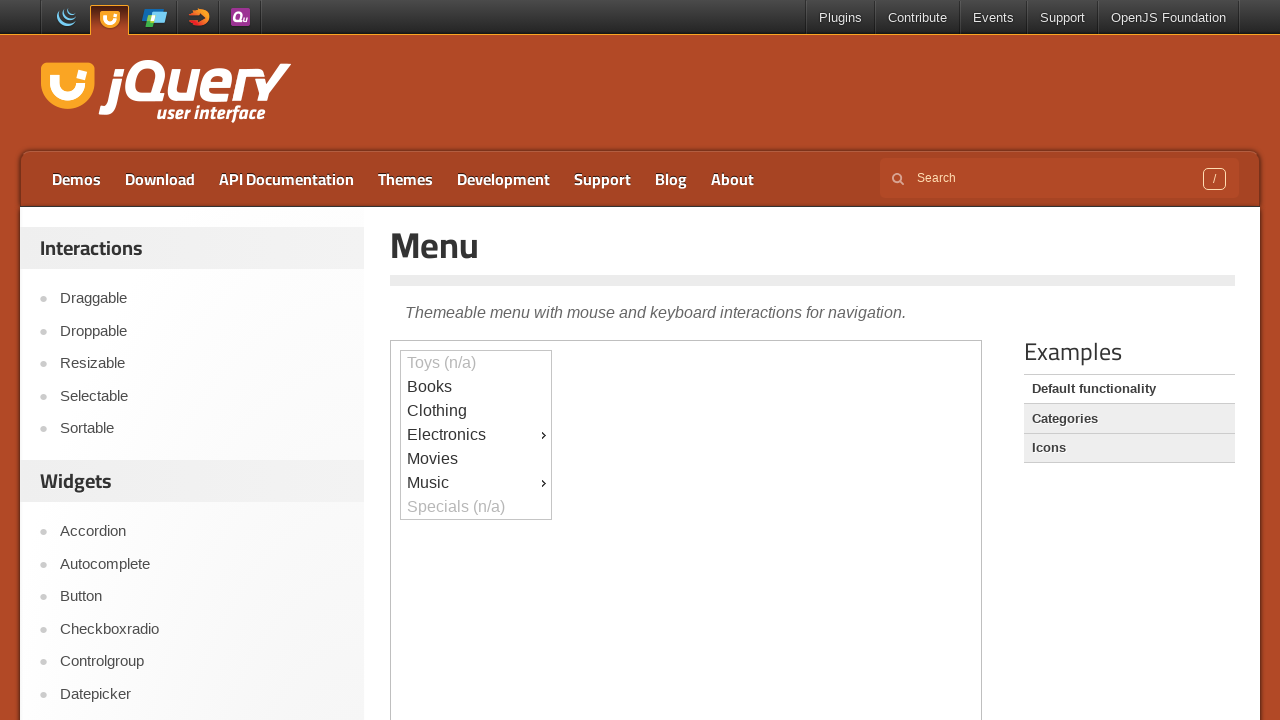

Hovered over menu item with id 'ui-id-9' at (476, 483) on iframe >> nth=0 >> internal:control=enter-frame >> #ui-id-9
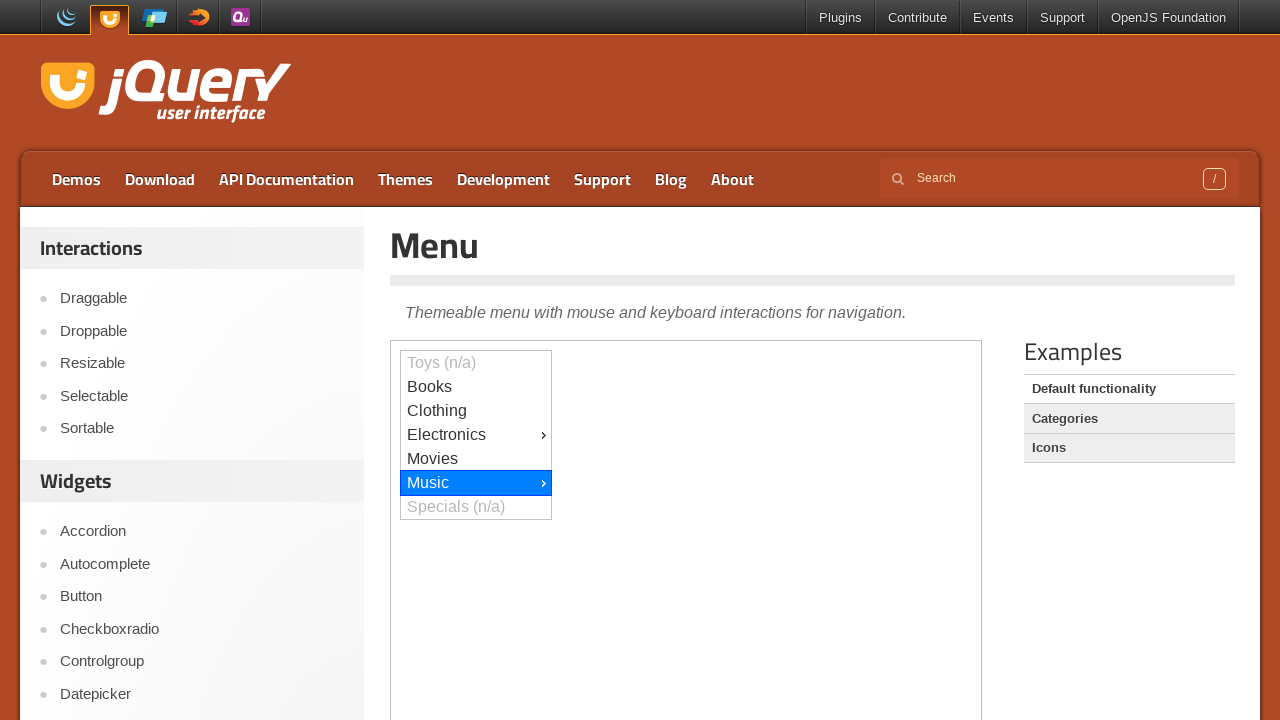

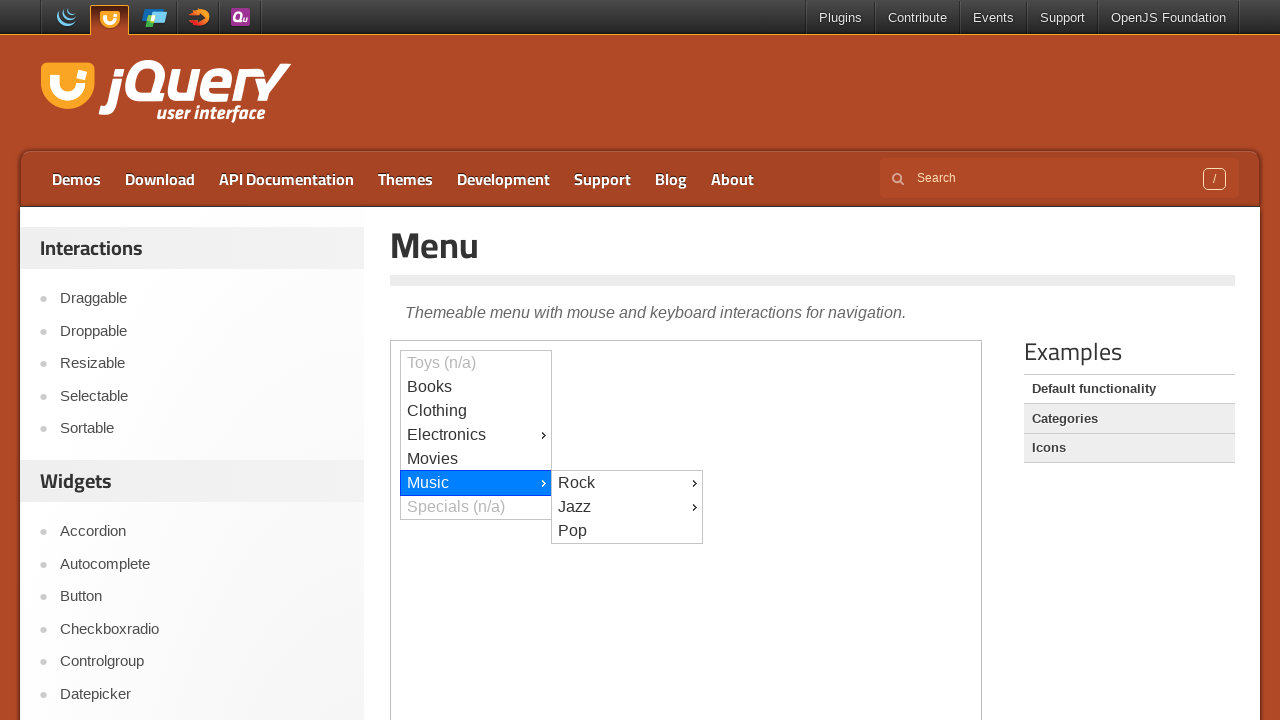